Tests drag and drop functionality by dragging an element onto a drop target

Starting URL: https://demoqa.com/droppable

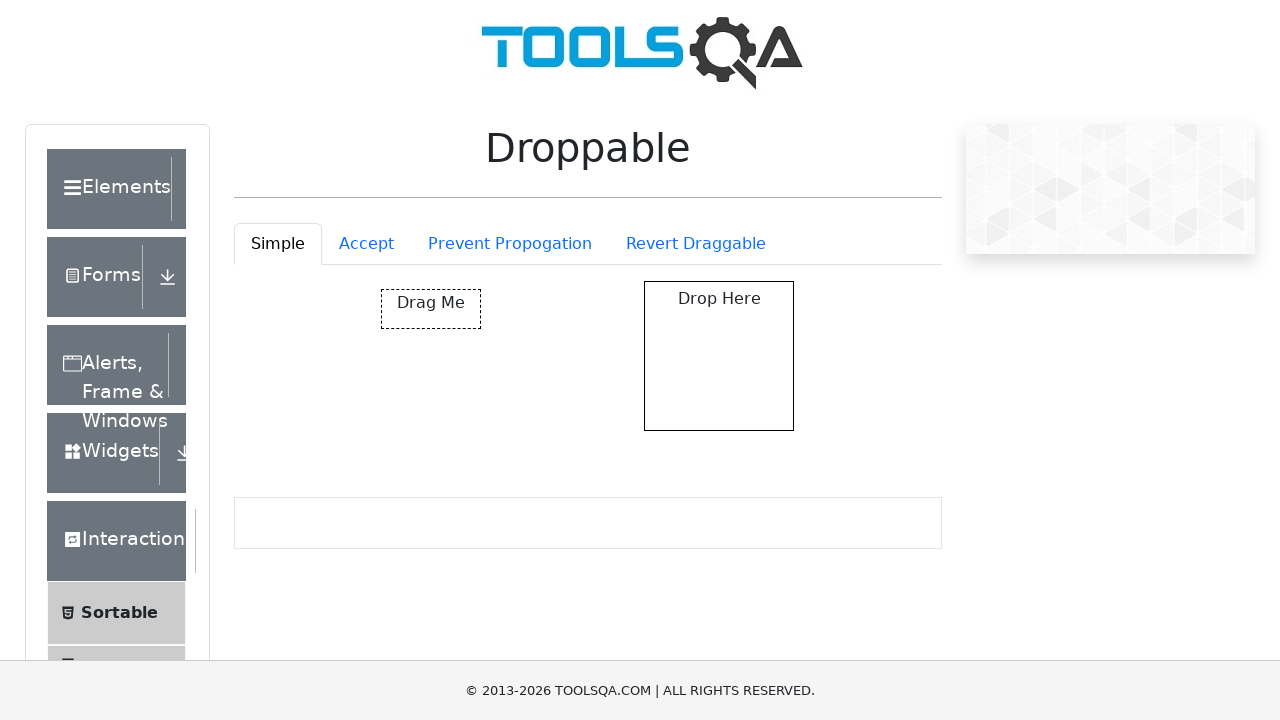

Waited for draggable element to load
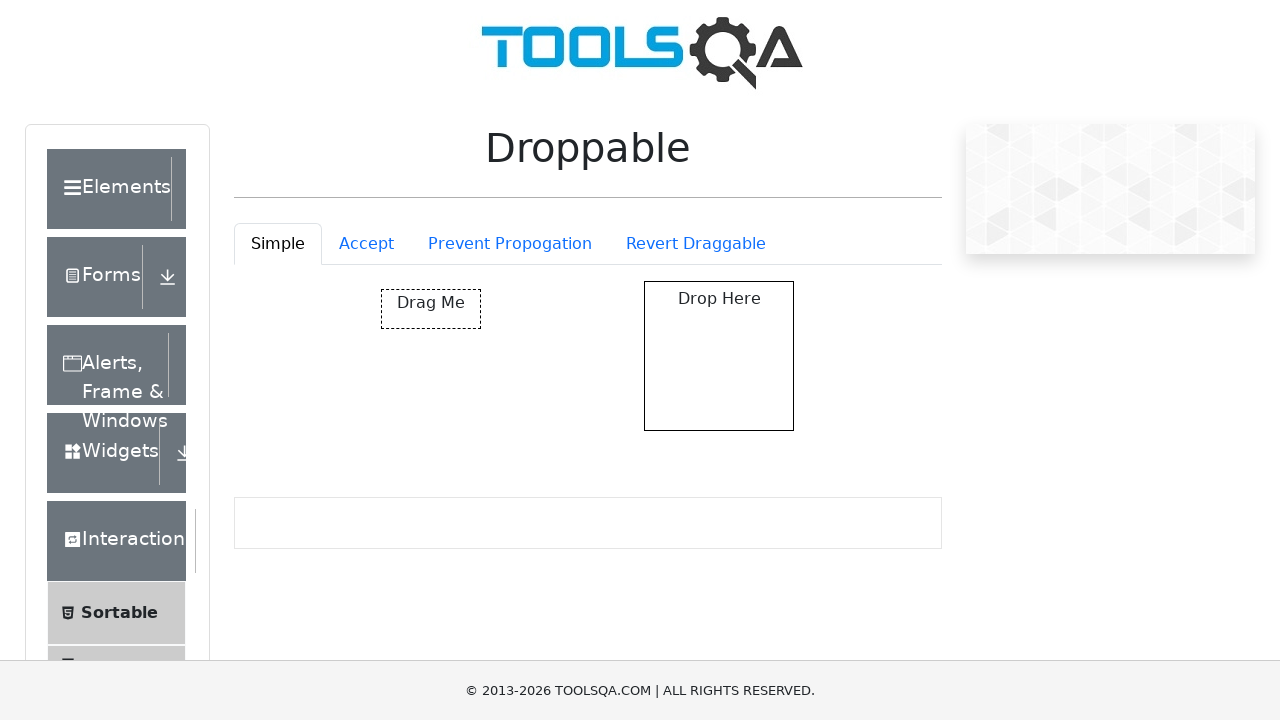

Waited for droppable element to load
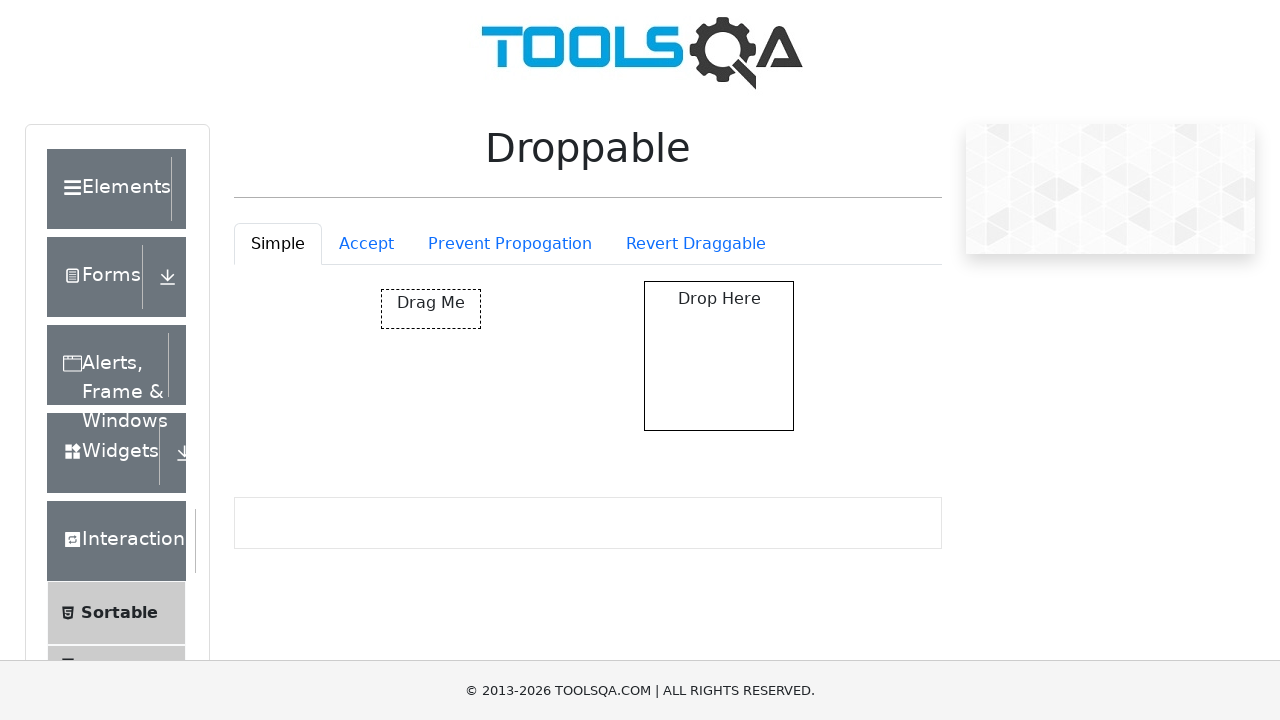

Located draggable element
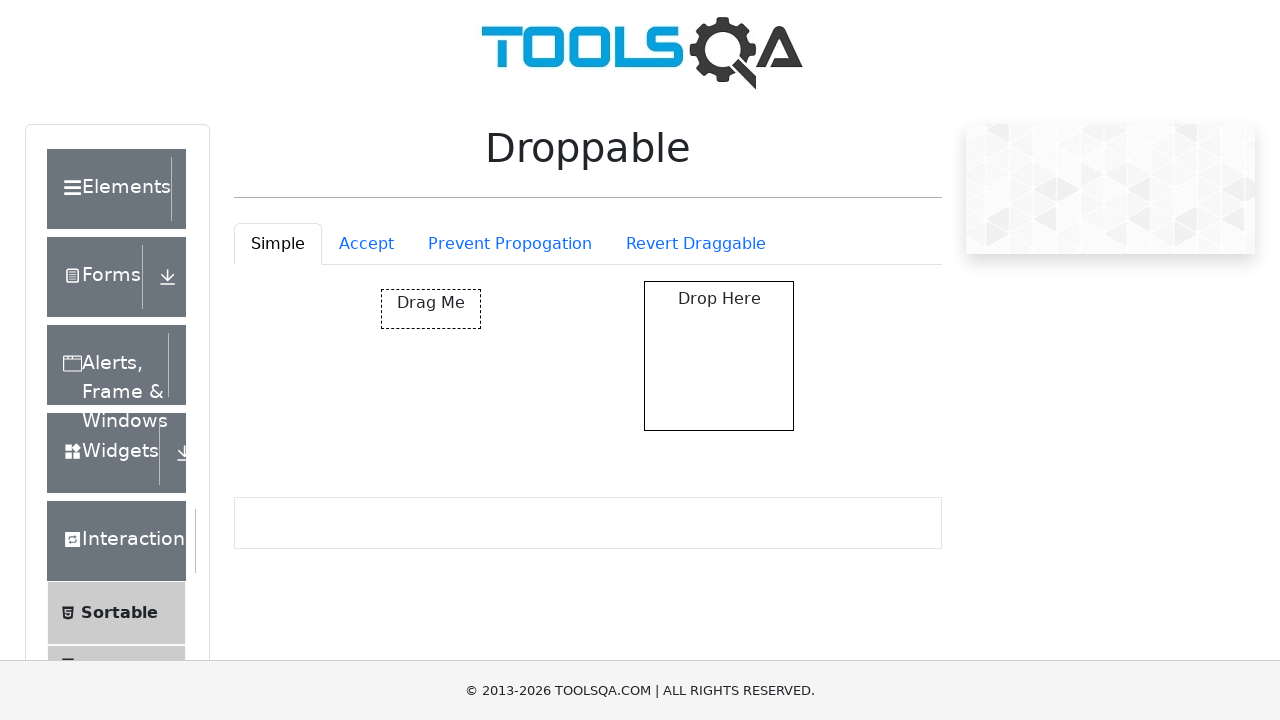

Located drop target element
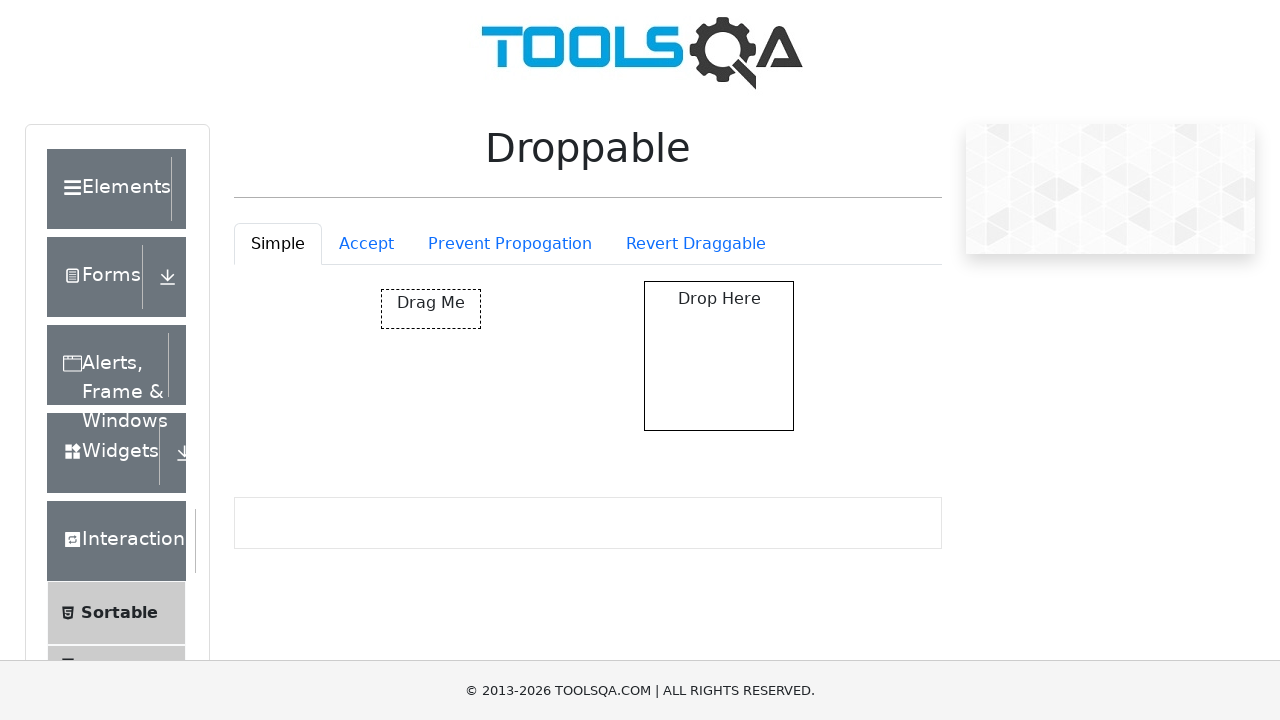

Dragged element onto drop target - drag and drop operation completed at (719, 356)
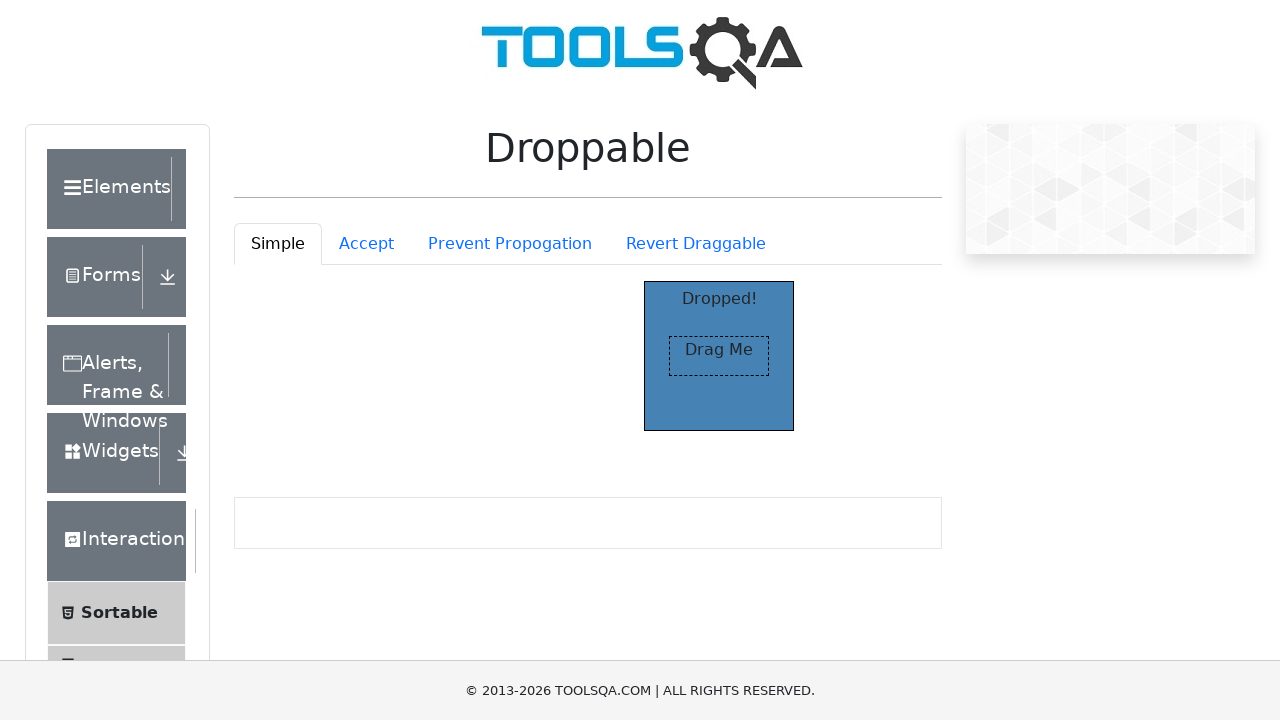

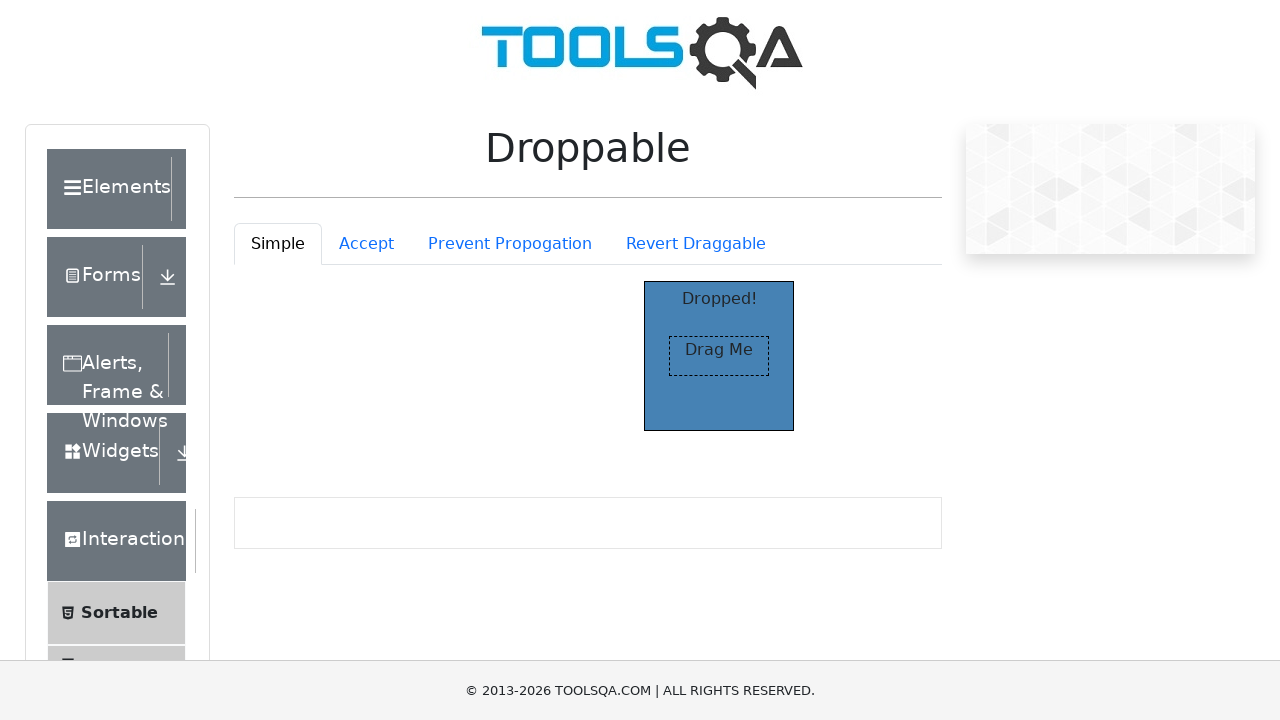